Solves a math problem by reading two numbers from the page, calculating their sum, selecting the result from a dropdown, and submitting the form

Starting URL: http://suninjuly.github.io/selects1.html

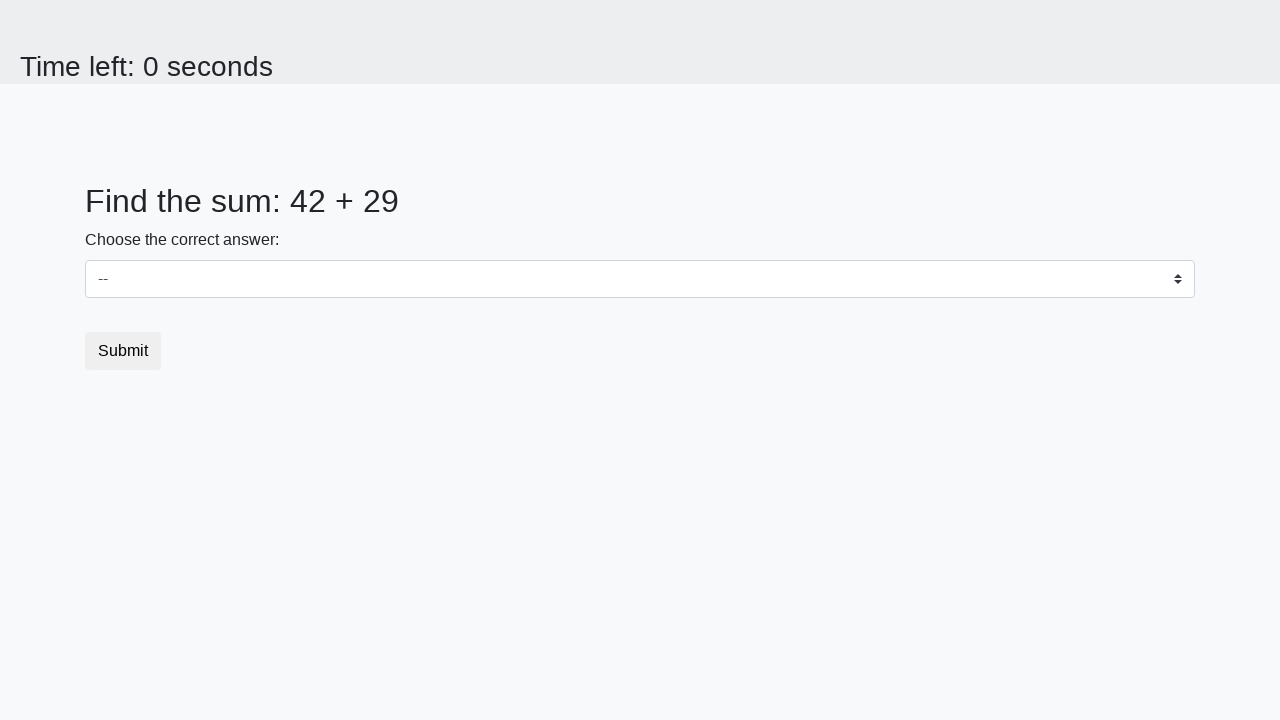

Located first number element (#num1)
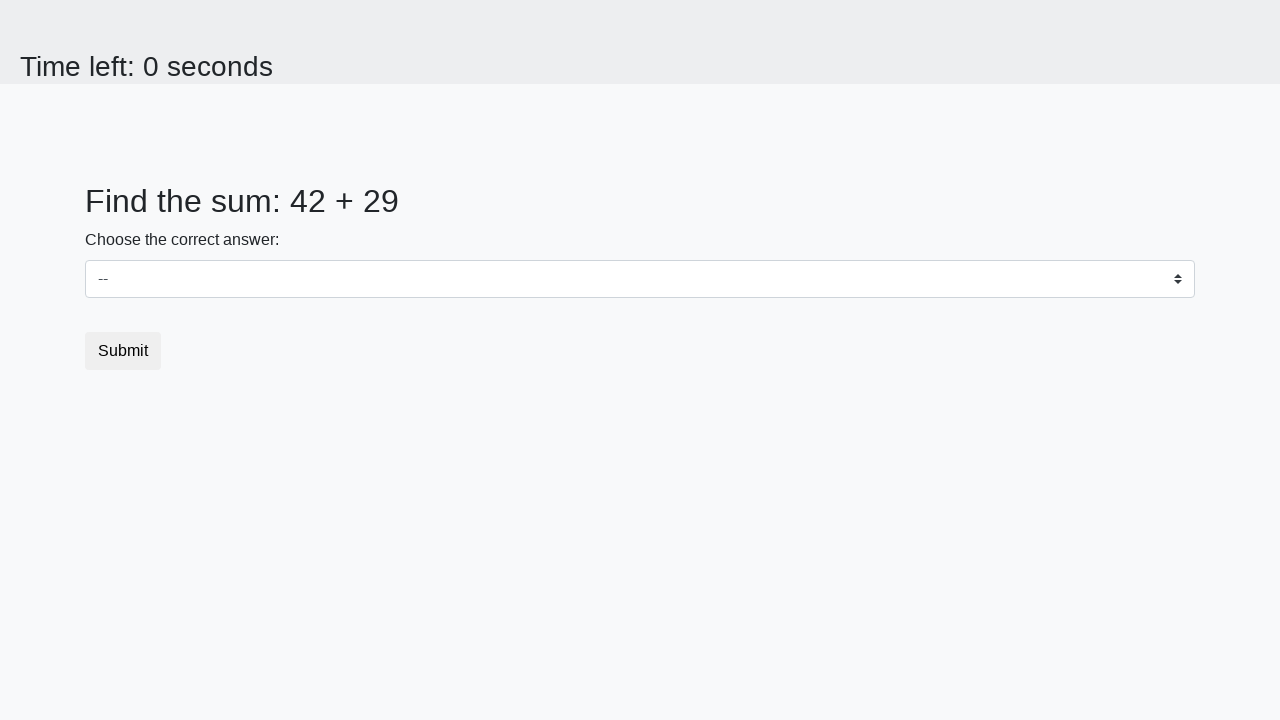

Read first number from page: 42
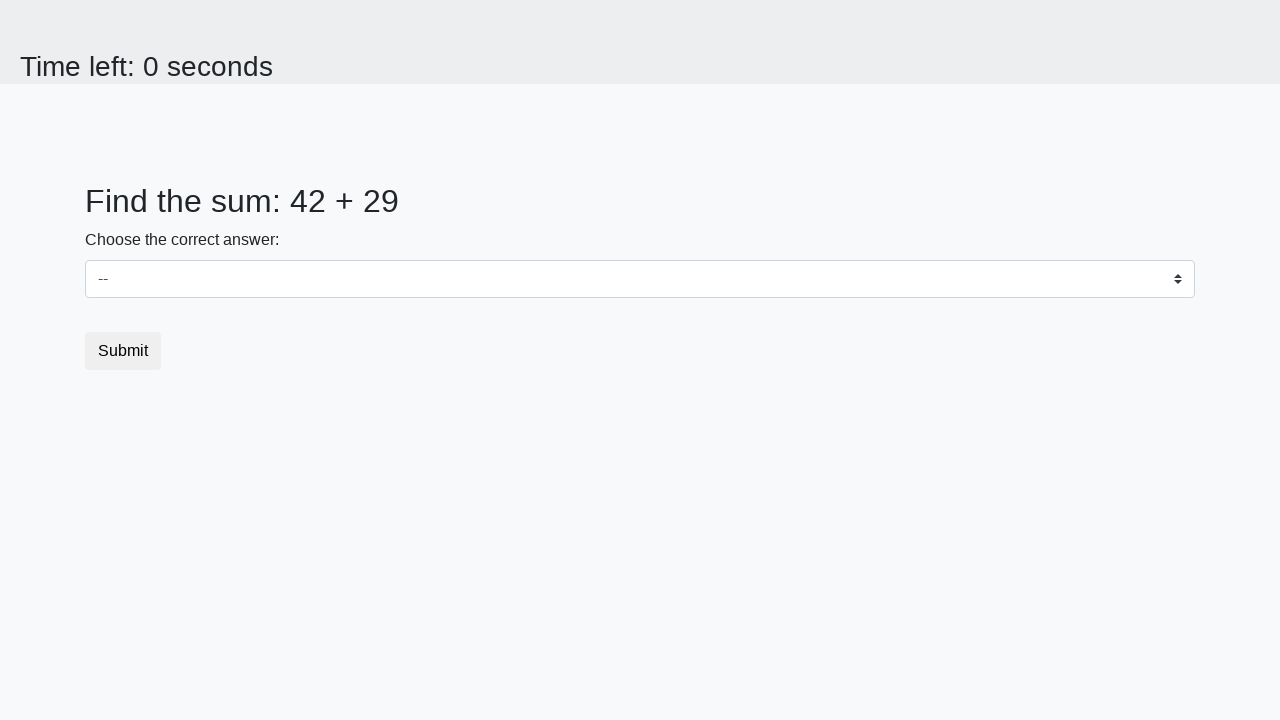

Located second number element (#num2)
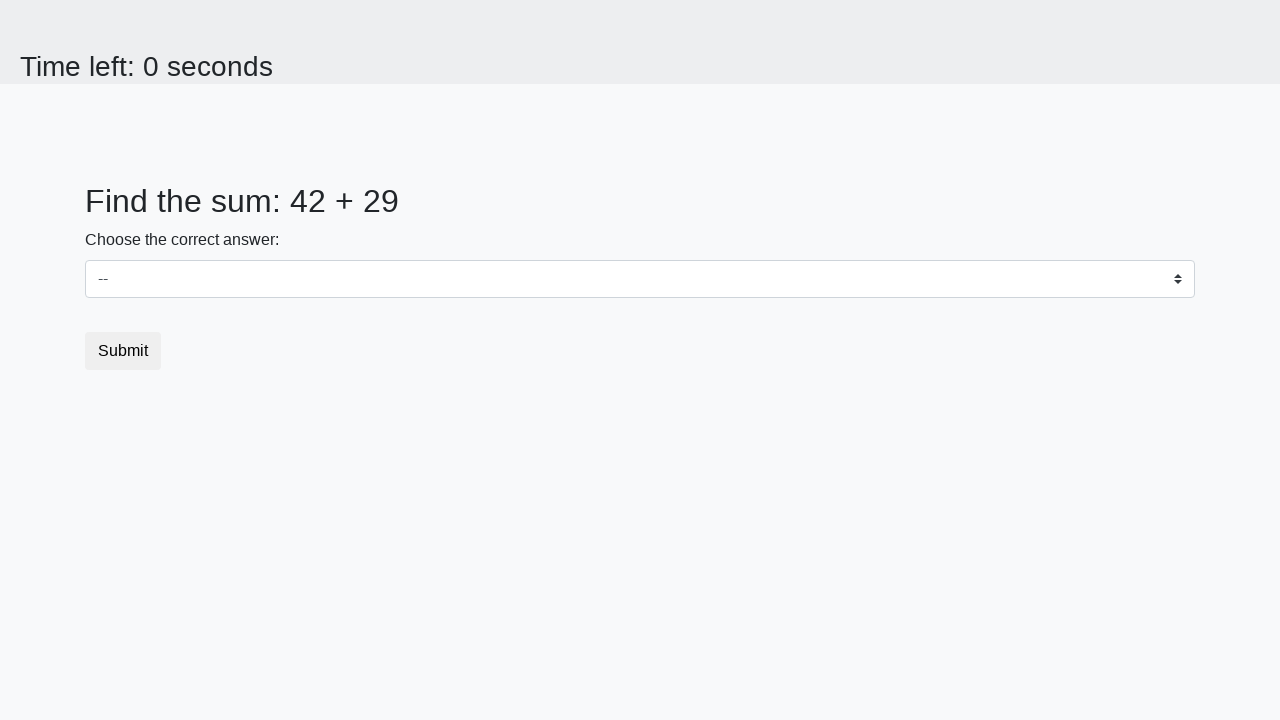

Read second number from page: 29
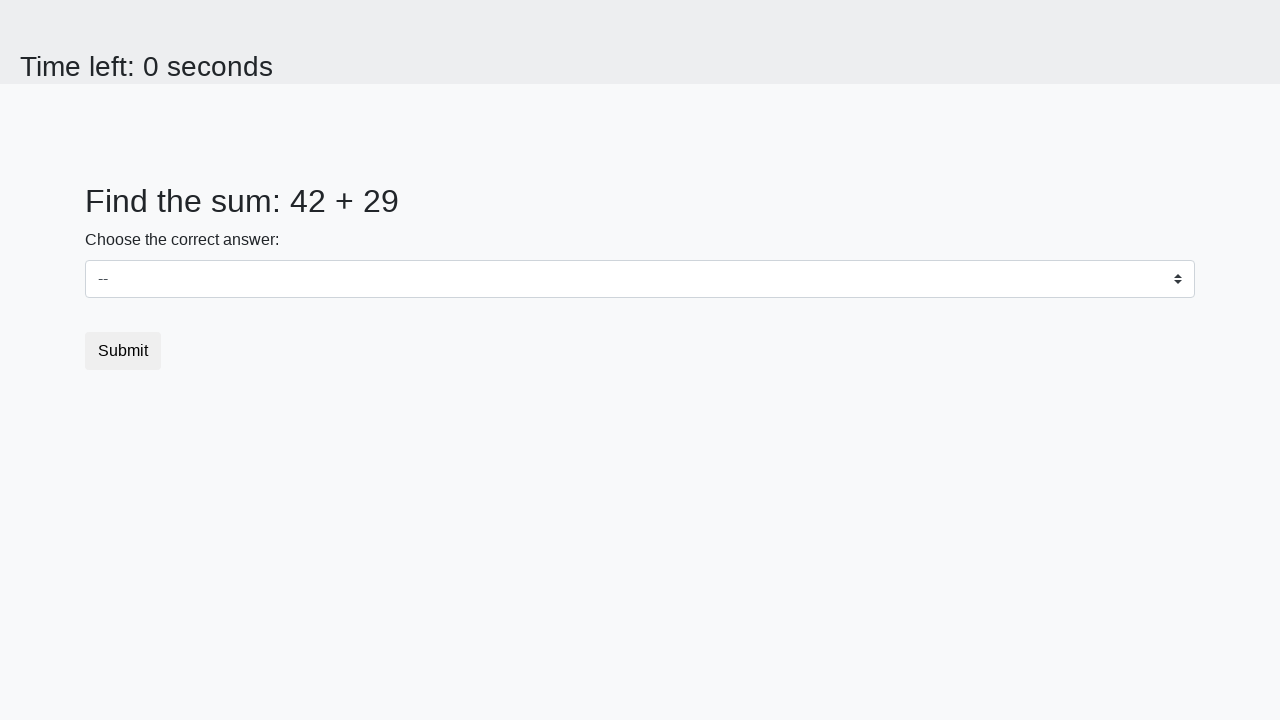

Calculated sum: 42 + 29 = 71
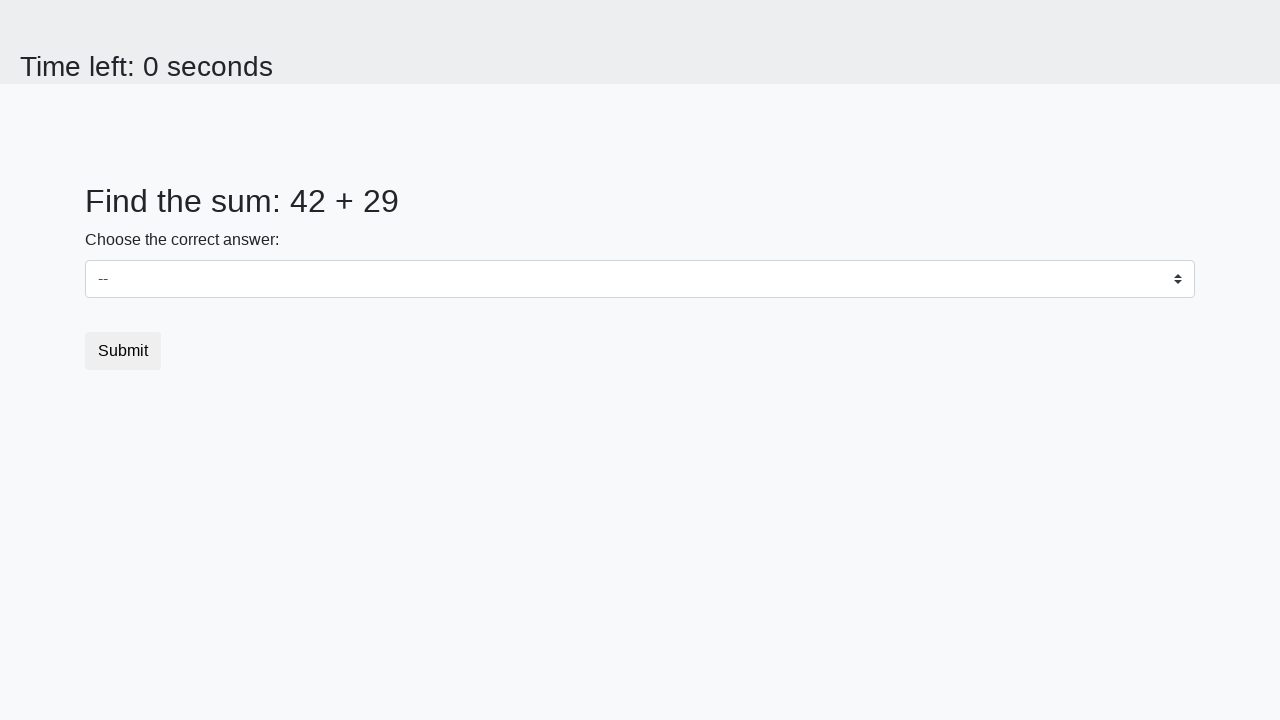

Selected '71' from dropdown menu on select
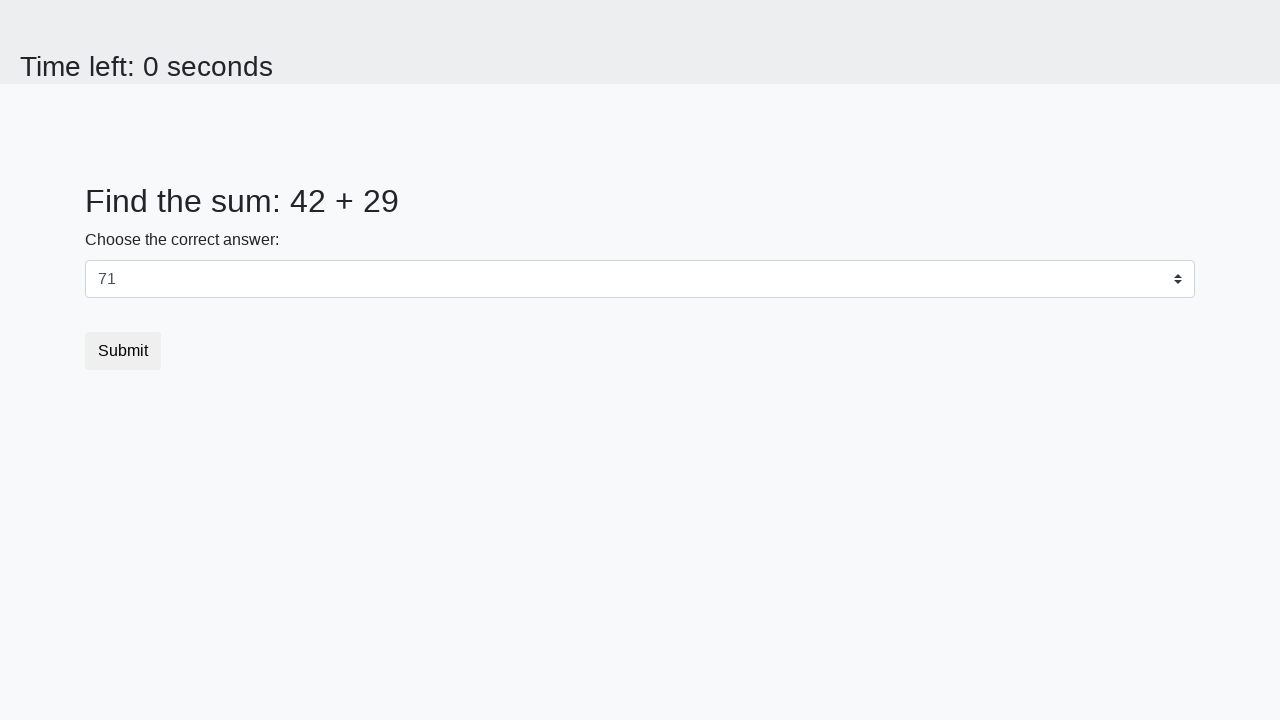

Clicked submit button at (123, 351) on xpath=//button
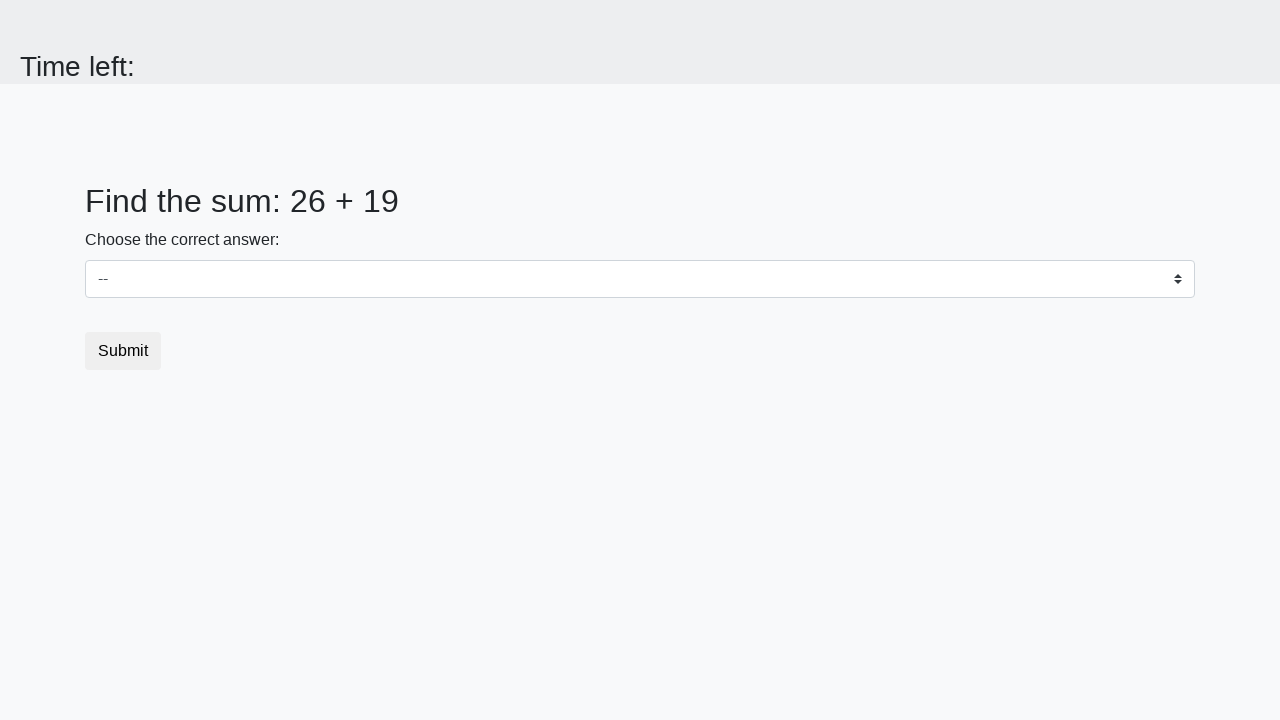

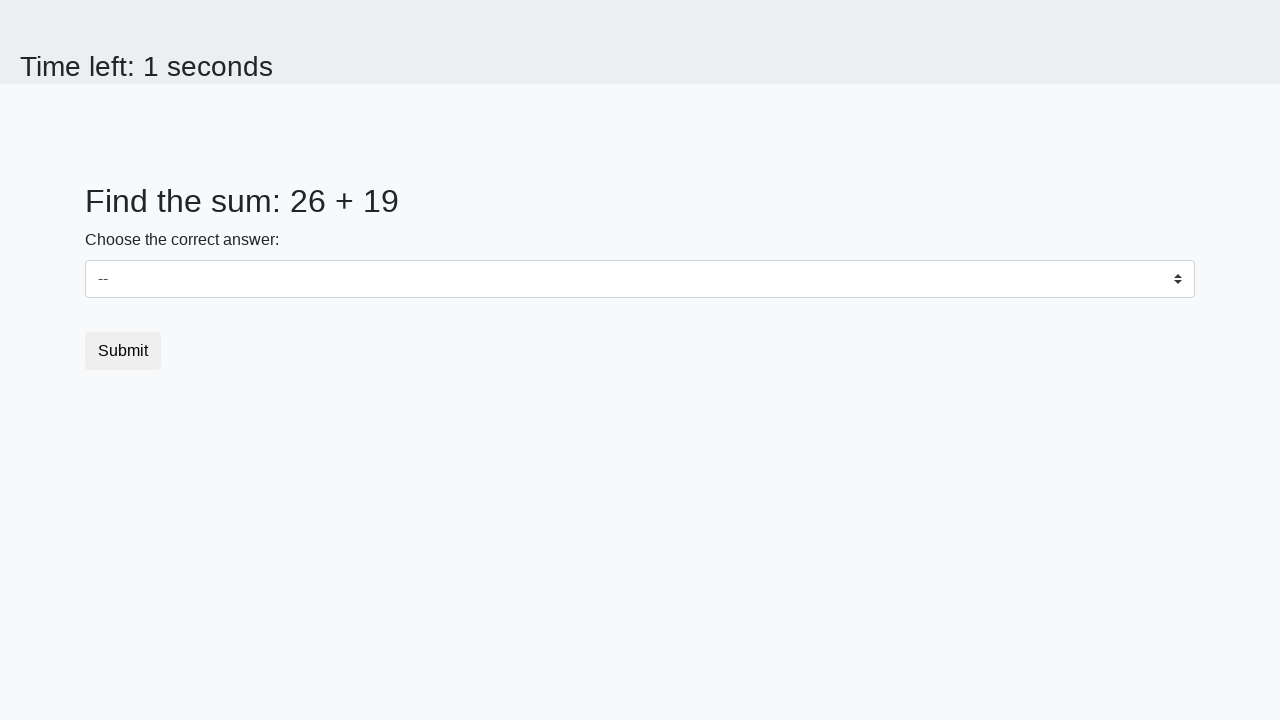